Tests opening a new window, switching to it, clicking a contact button, then closing and switching back

Starting URL: https://codenboxautomationlab.com/practice/

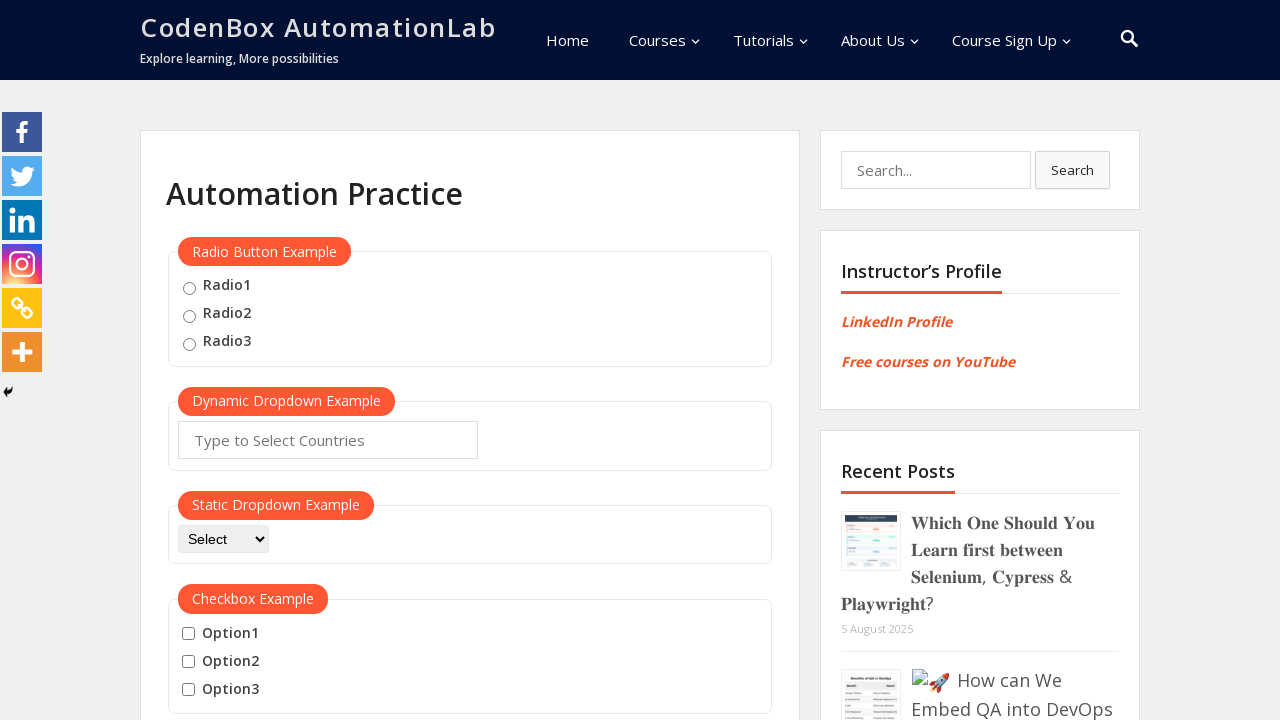

Clicked button to open new window at (237, 360) on #openwindow
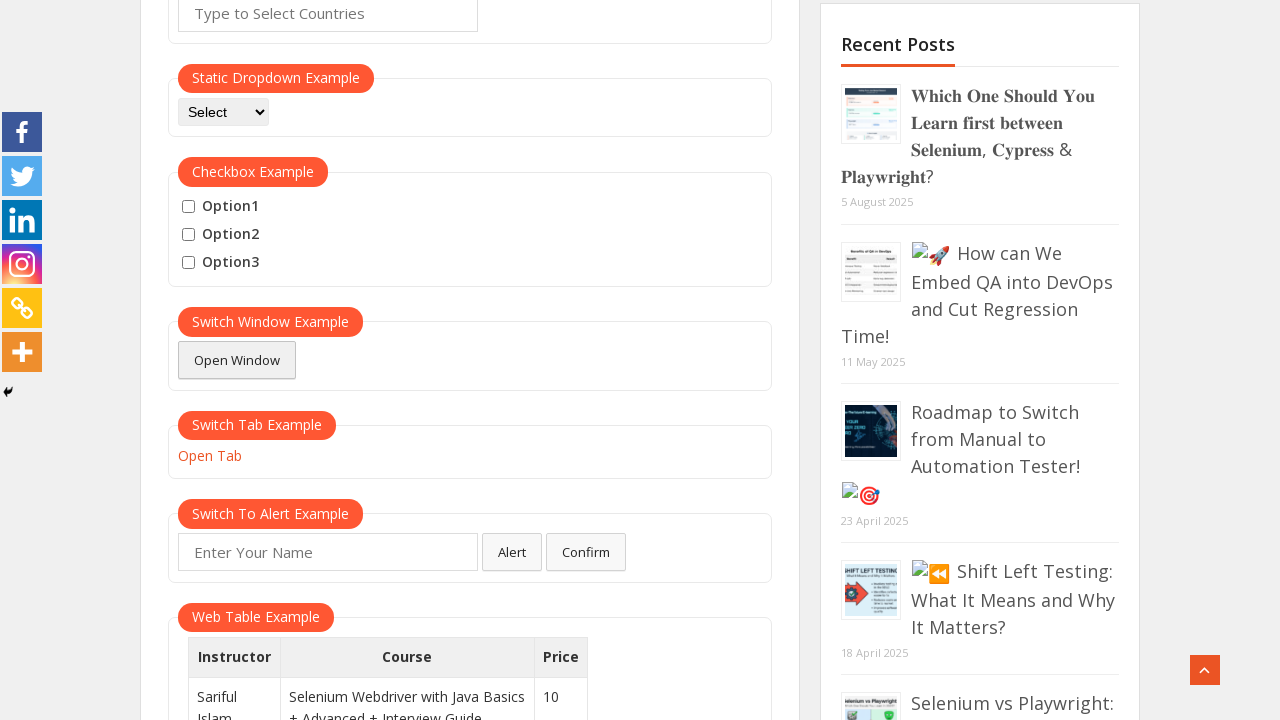

Switched to new window
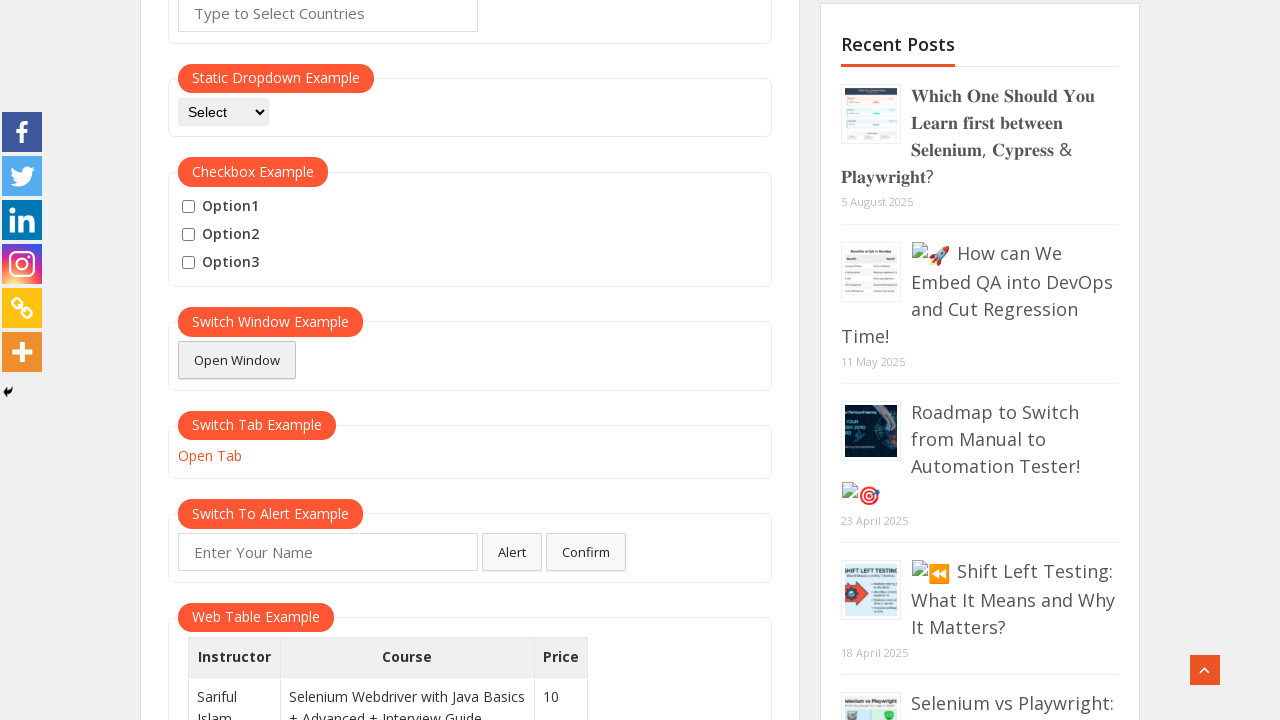

New window fully loaded
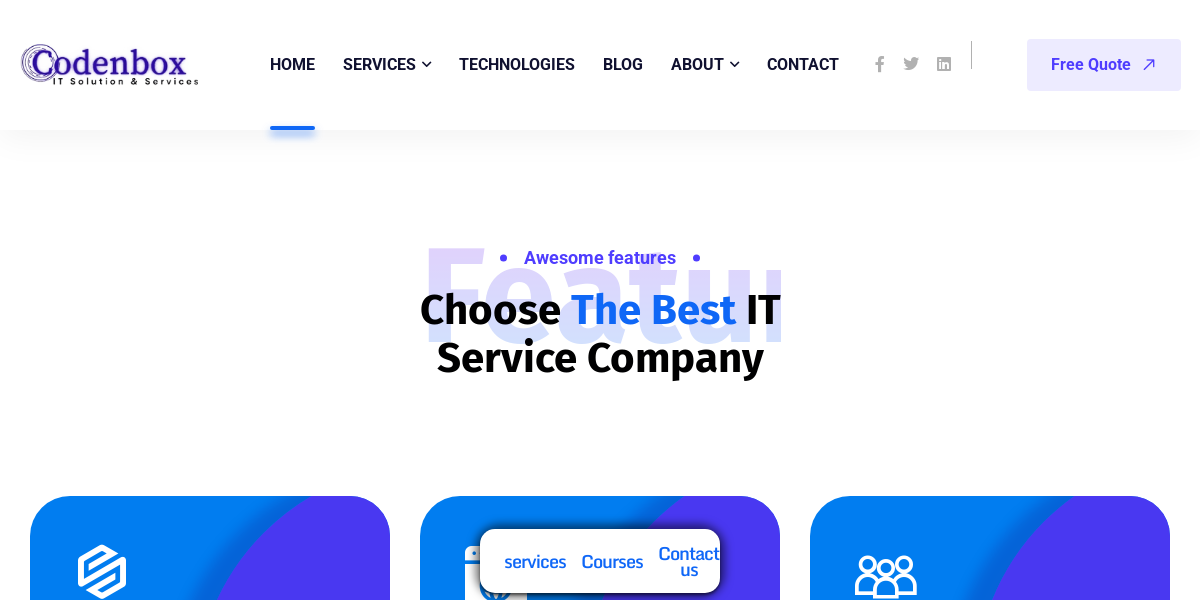

Clicked contact button in new window at (803, 65) on #menu-item-9680
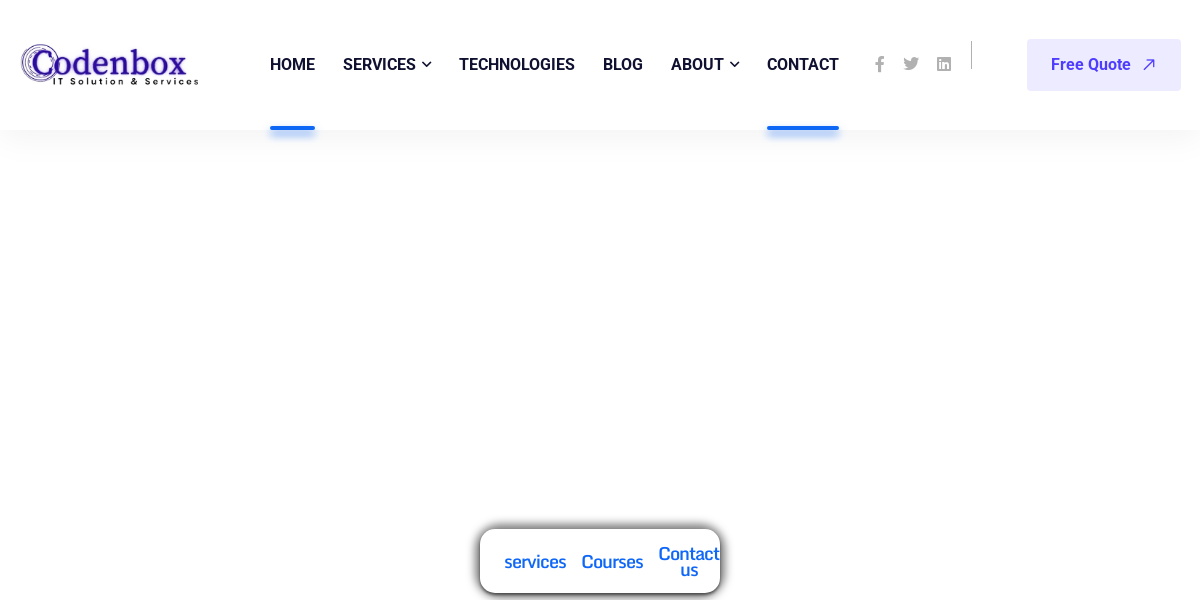

Closed new window and switched back to original
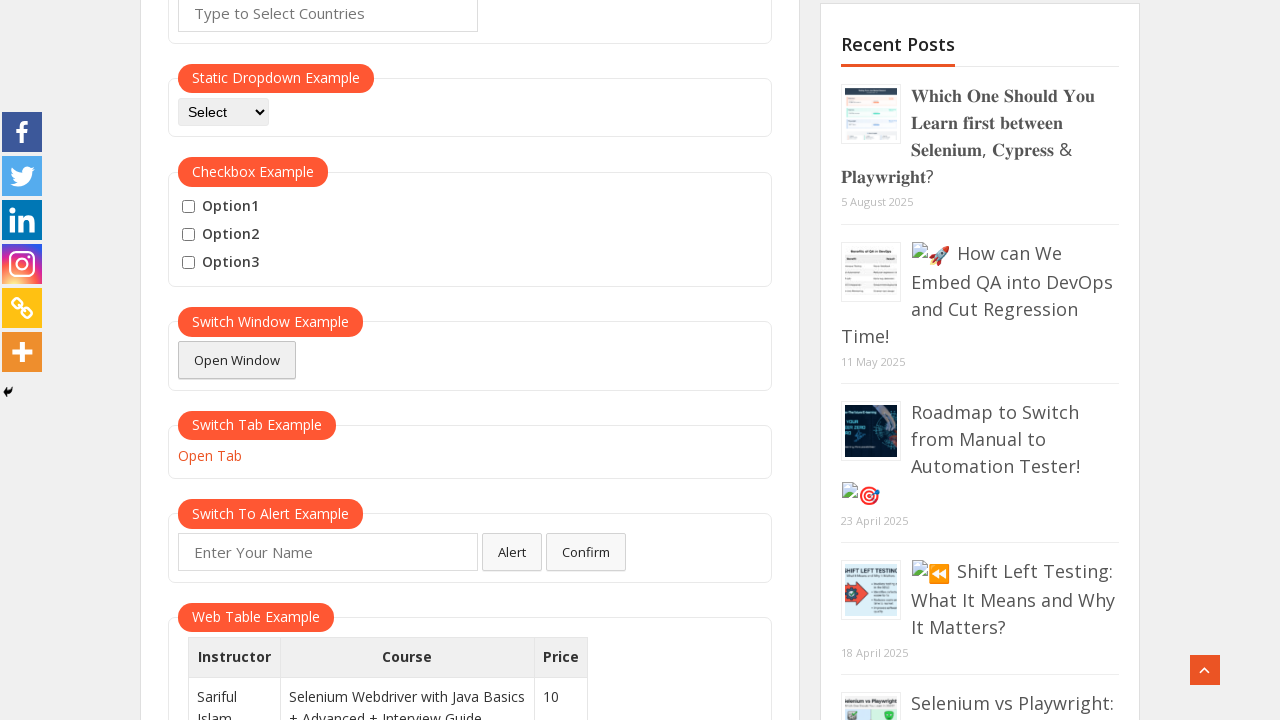

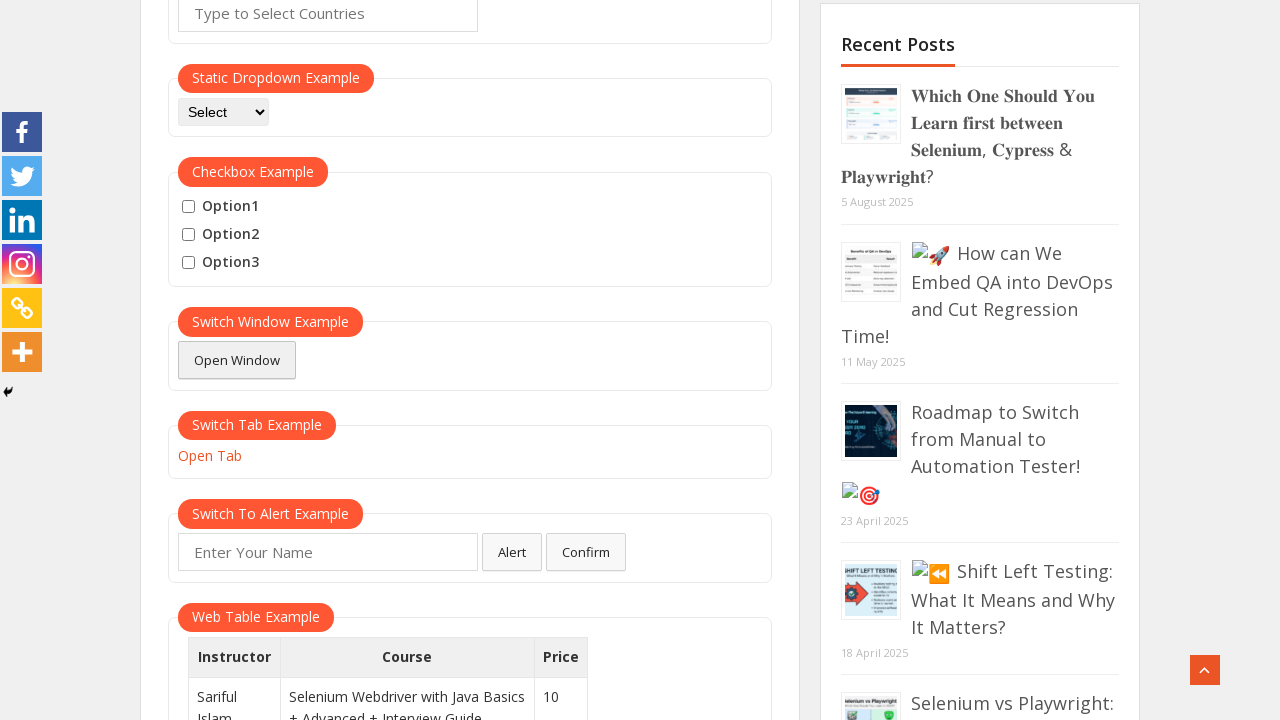